Tests drag and drop functionality by dragging a ball element to two different drop zones sequentially

Starting URL: https://training-support.net/webelements/drag-drop

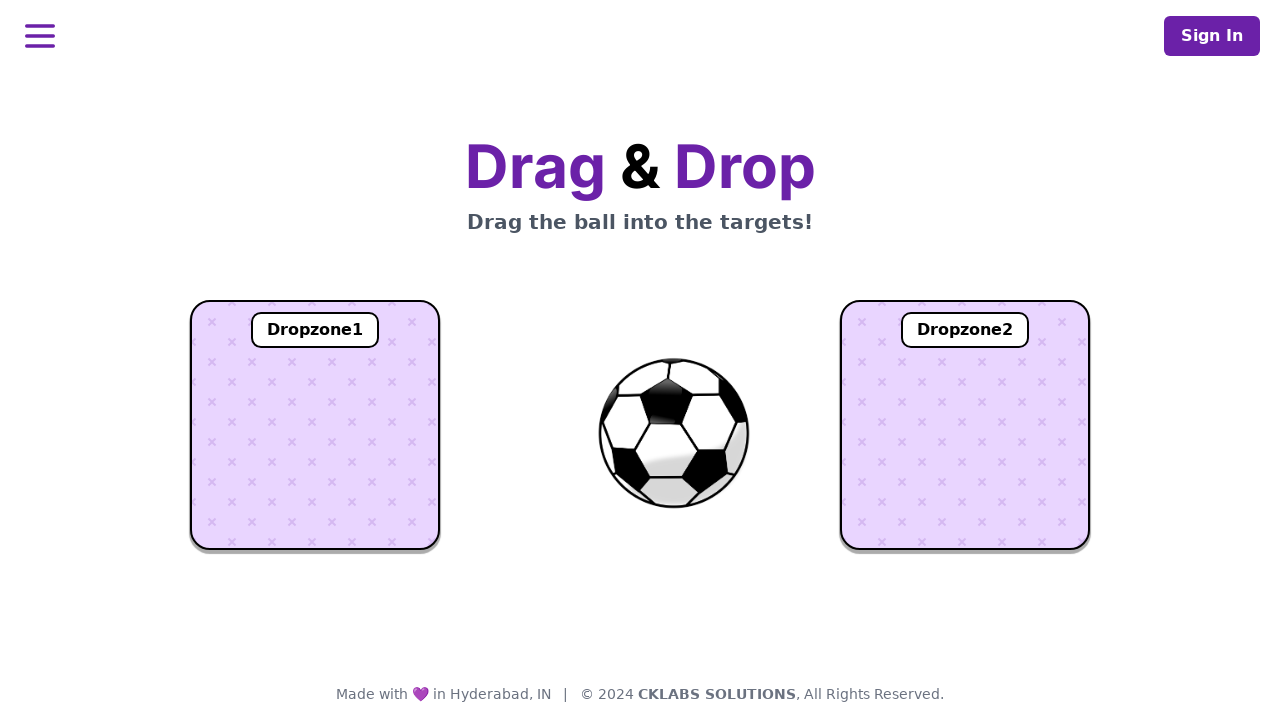

Located the draggable ball element
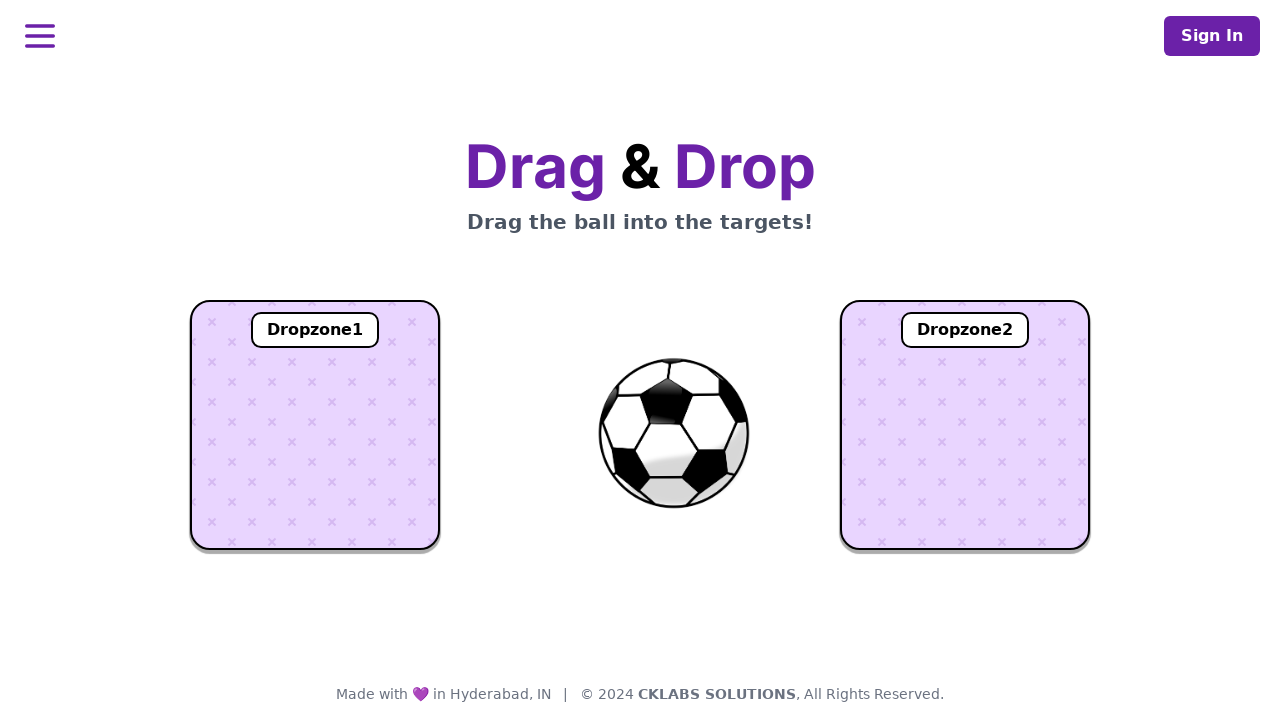

Located the first drop zone
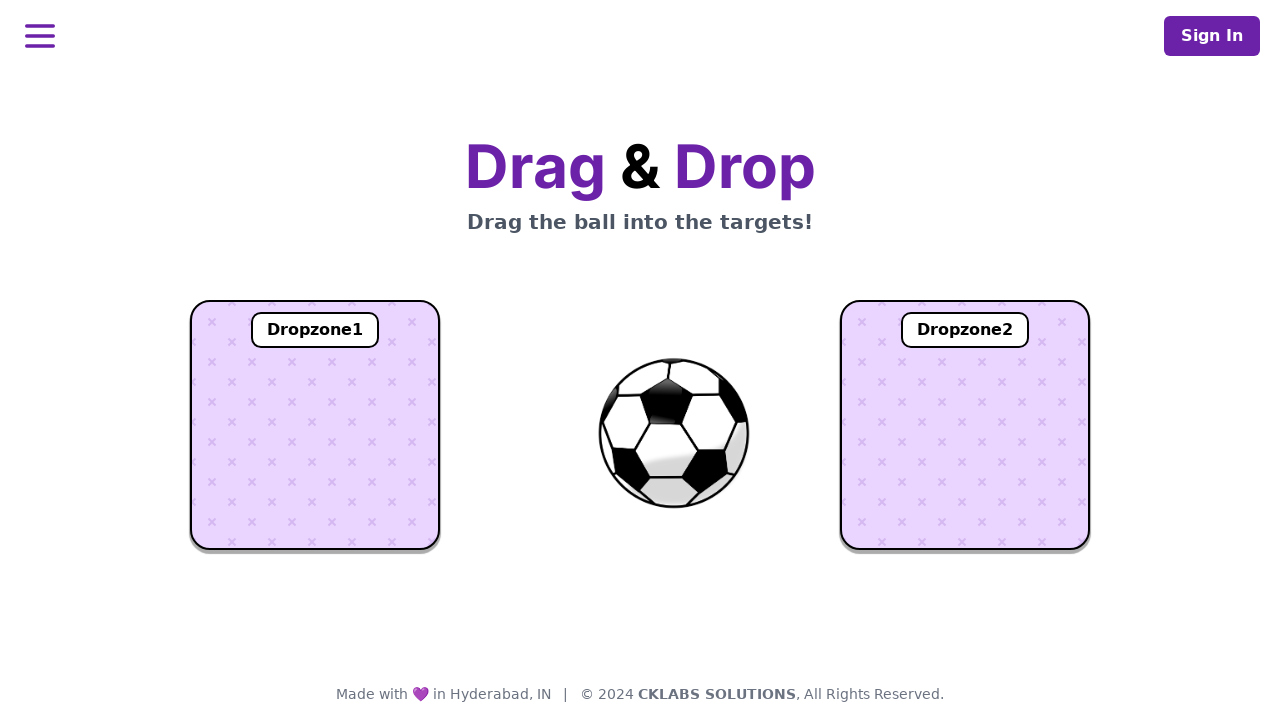

Located the second drop zone
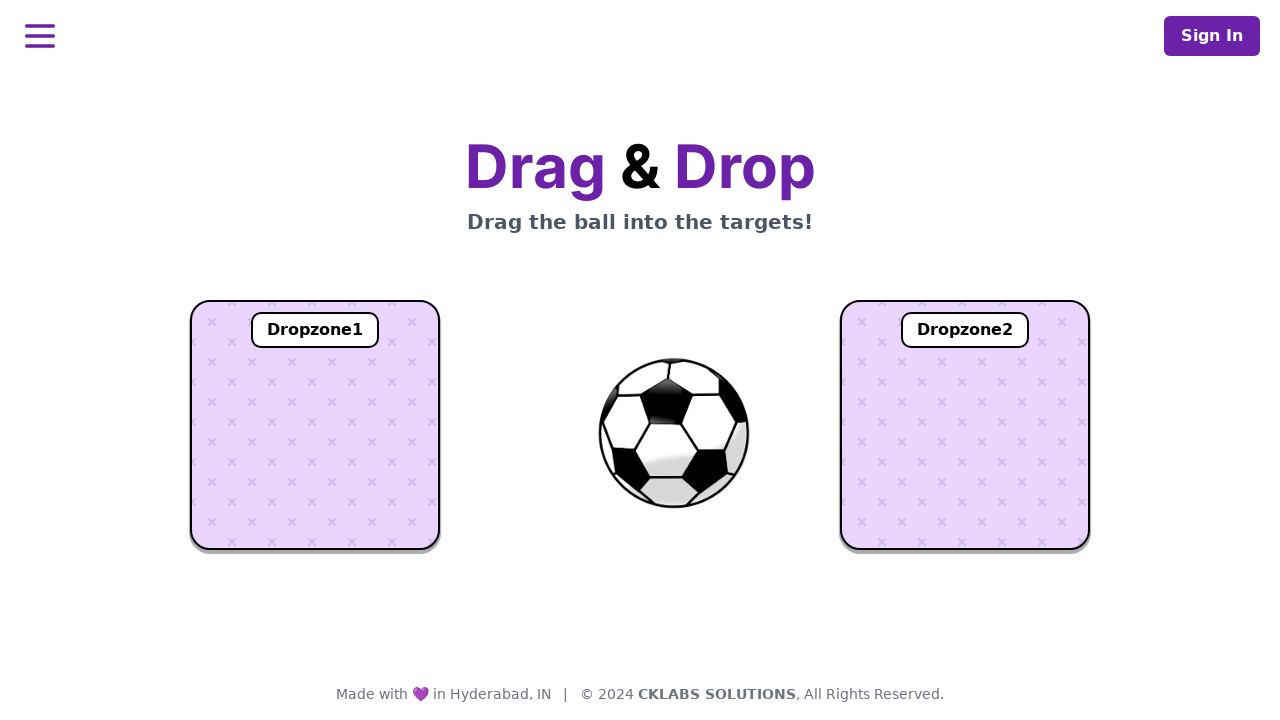

Dragged ball to first drop zone at (315, 425)
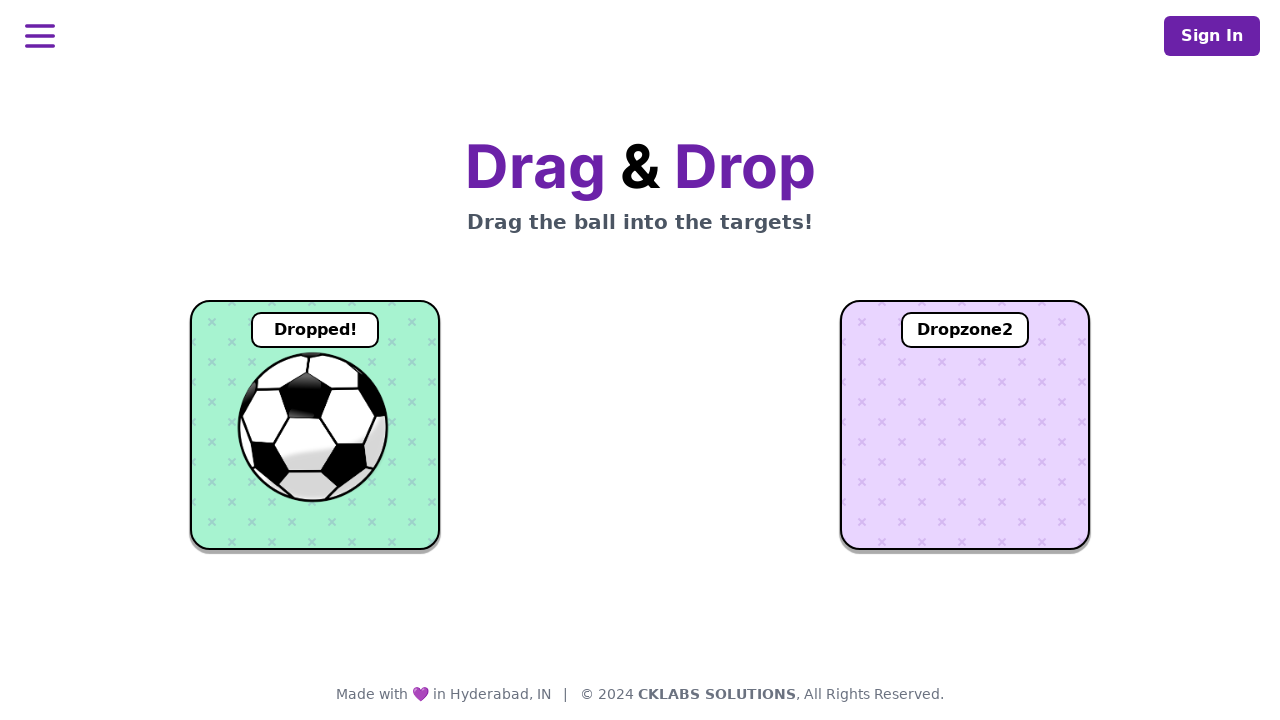

Waited 1 second between drag actions
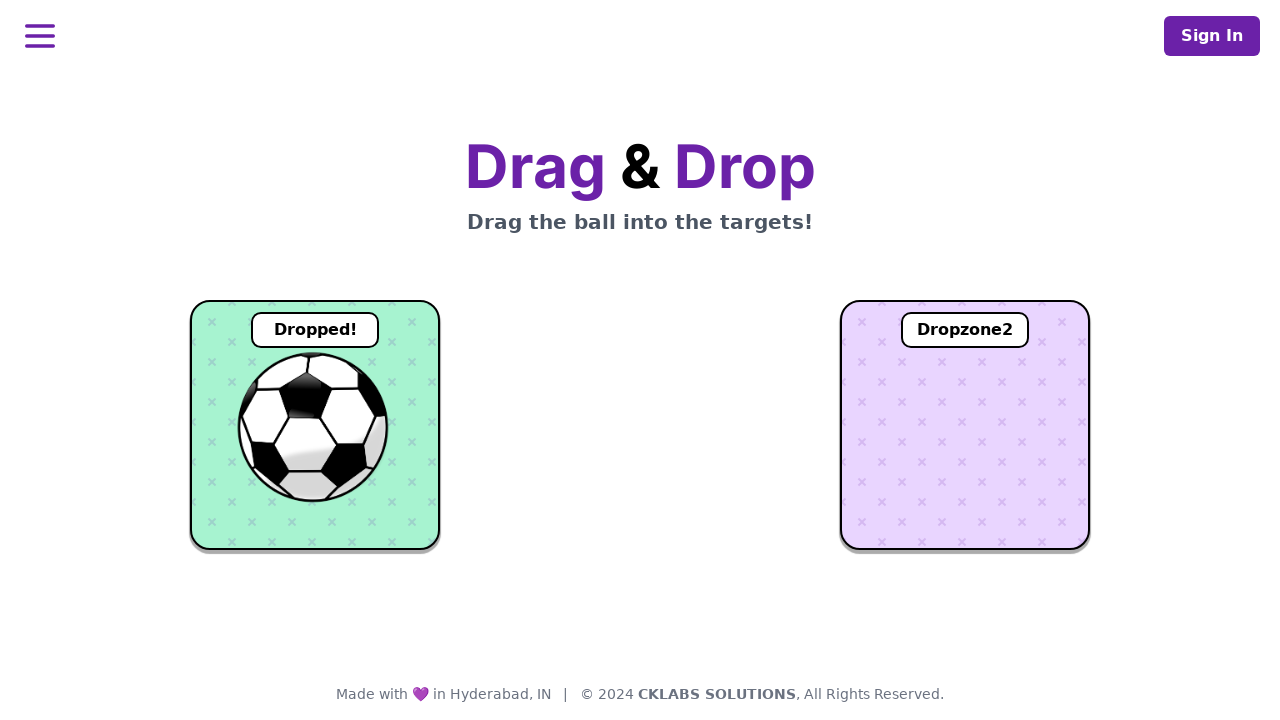

Dragged ball to second drop zone at (965, 425)
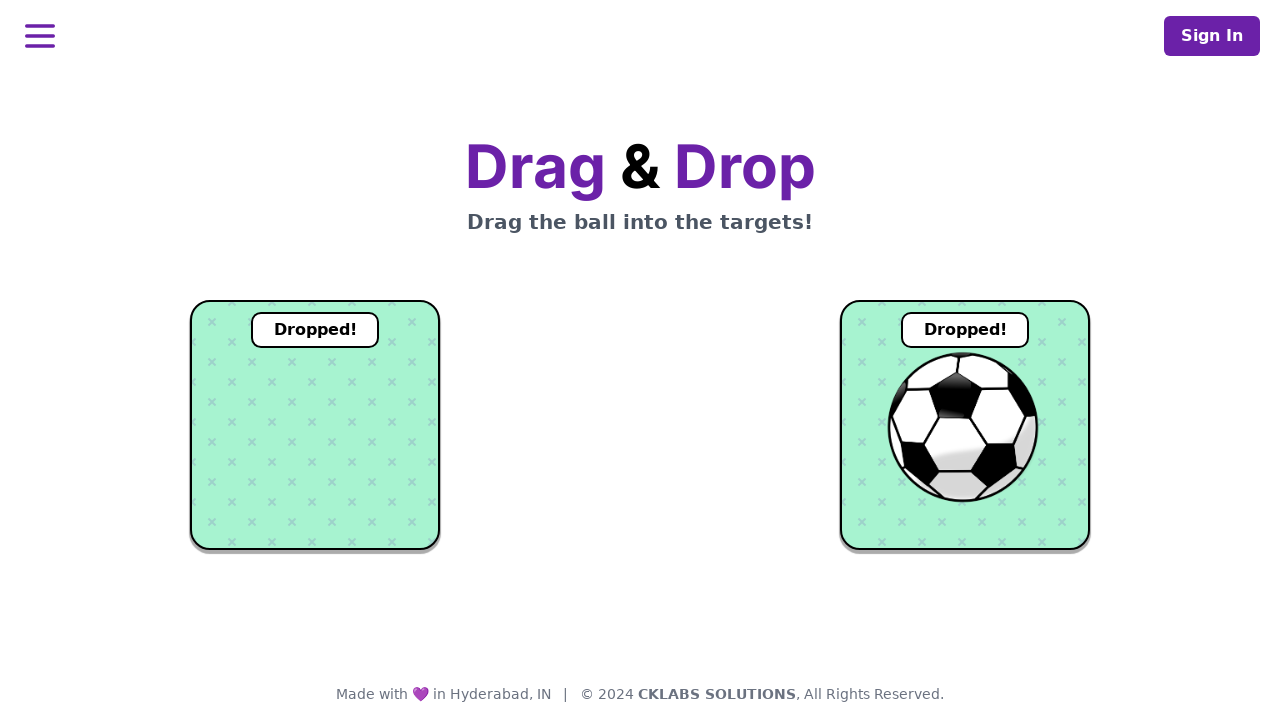

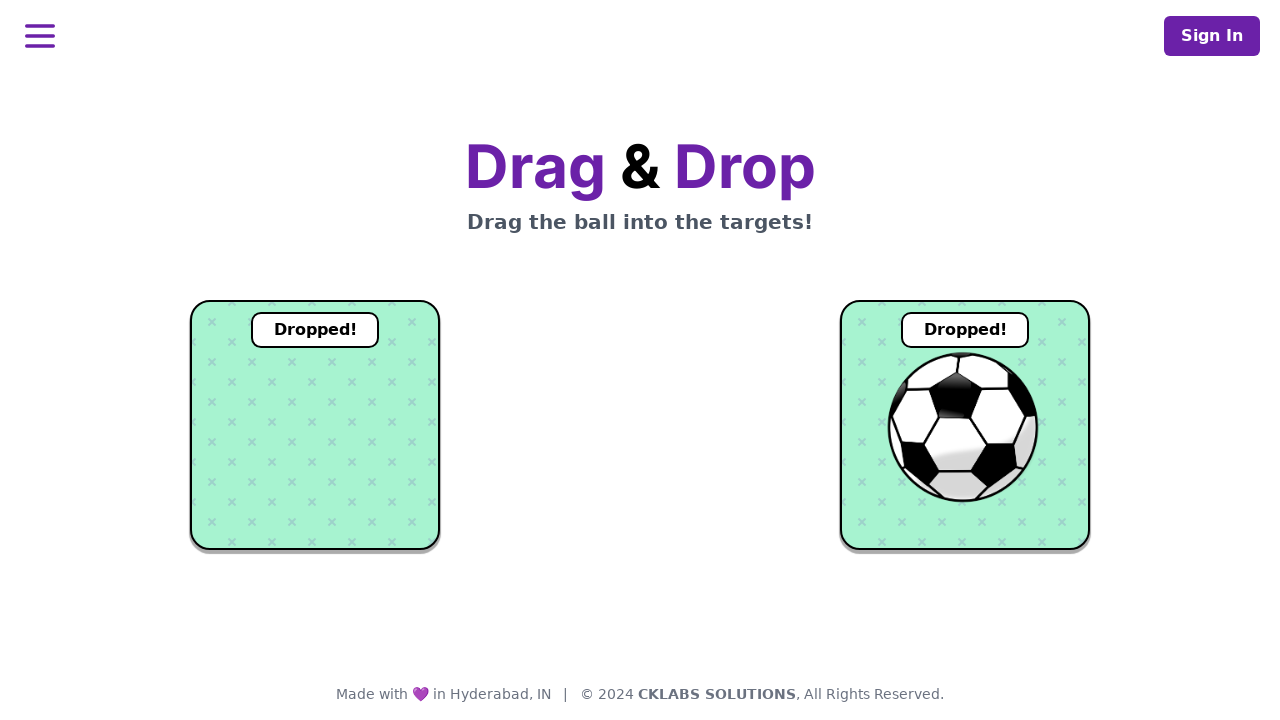